Navigates to a browser test page, checks a checkbox, and verifies that the confirmation message appears.

Starting URL: https://test.k6.io/browser.php

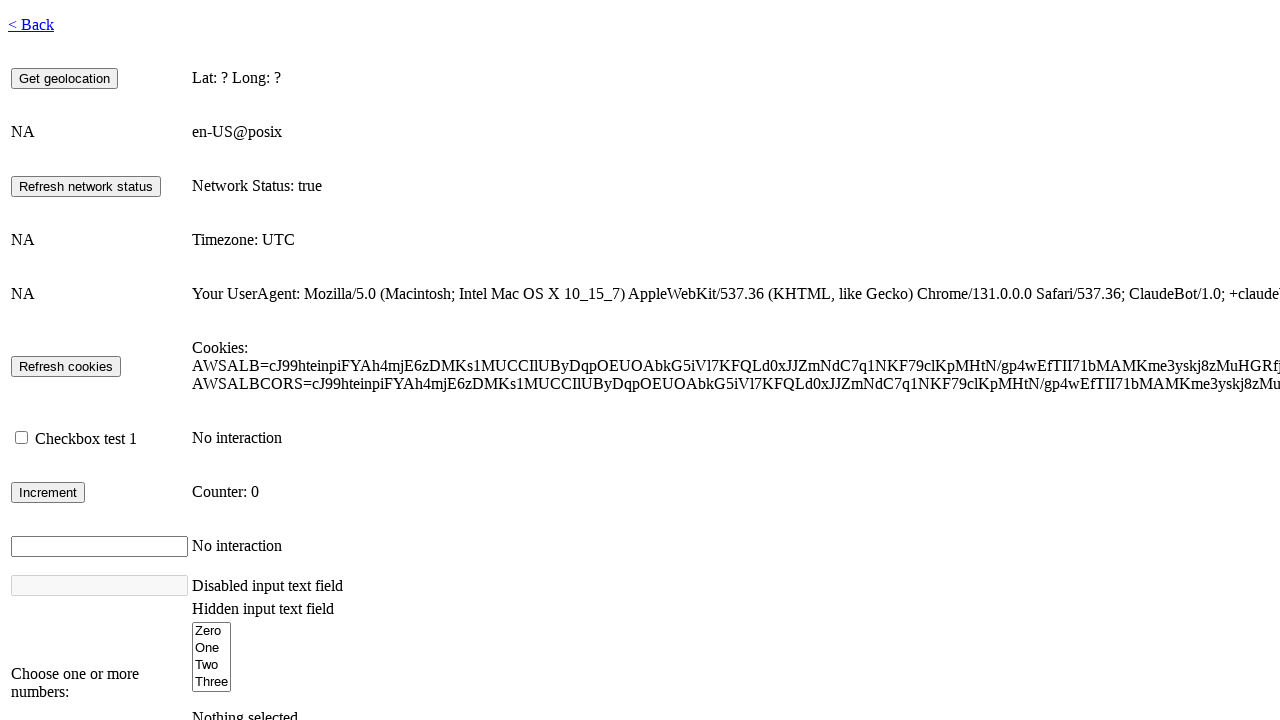

Navigated to browser test page
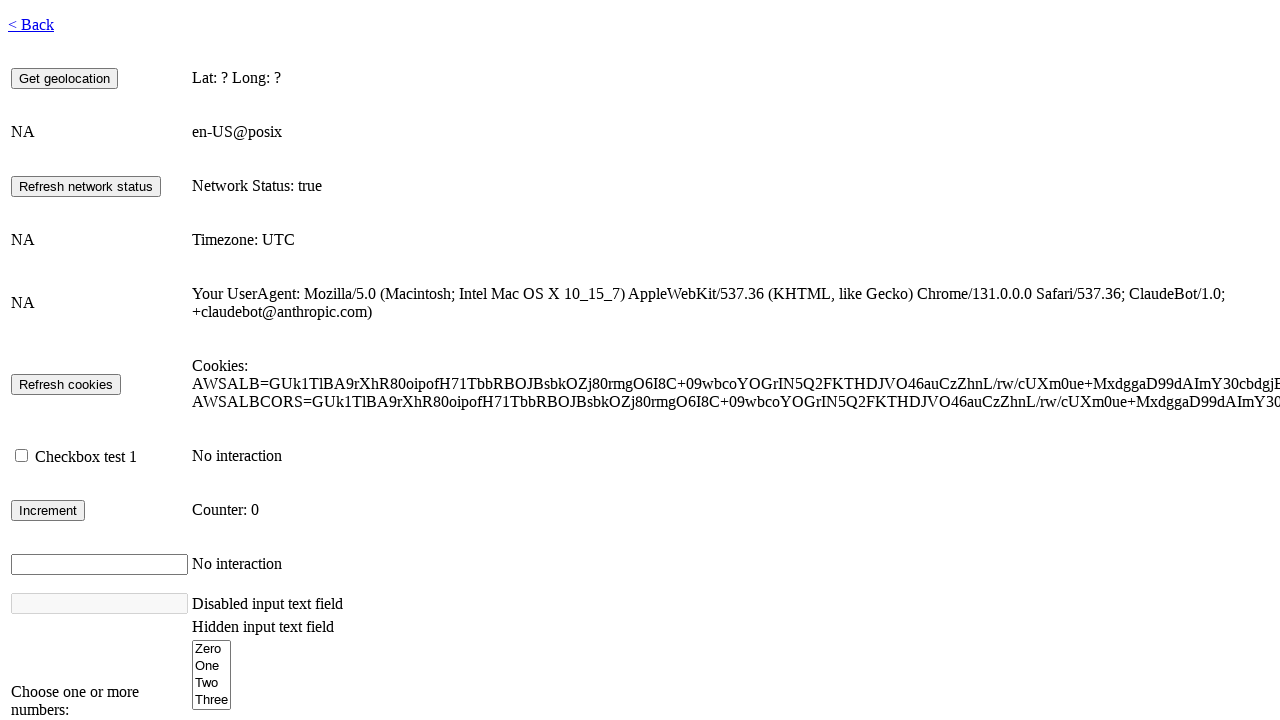

Checked the first checkbox at (22, 456) on #checkbox1
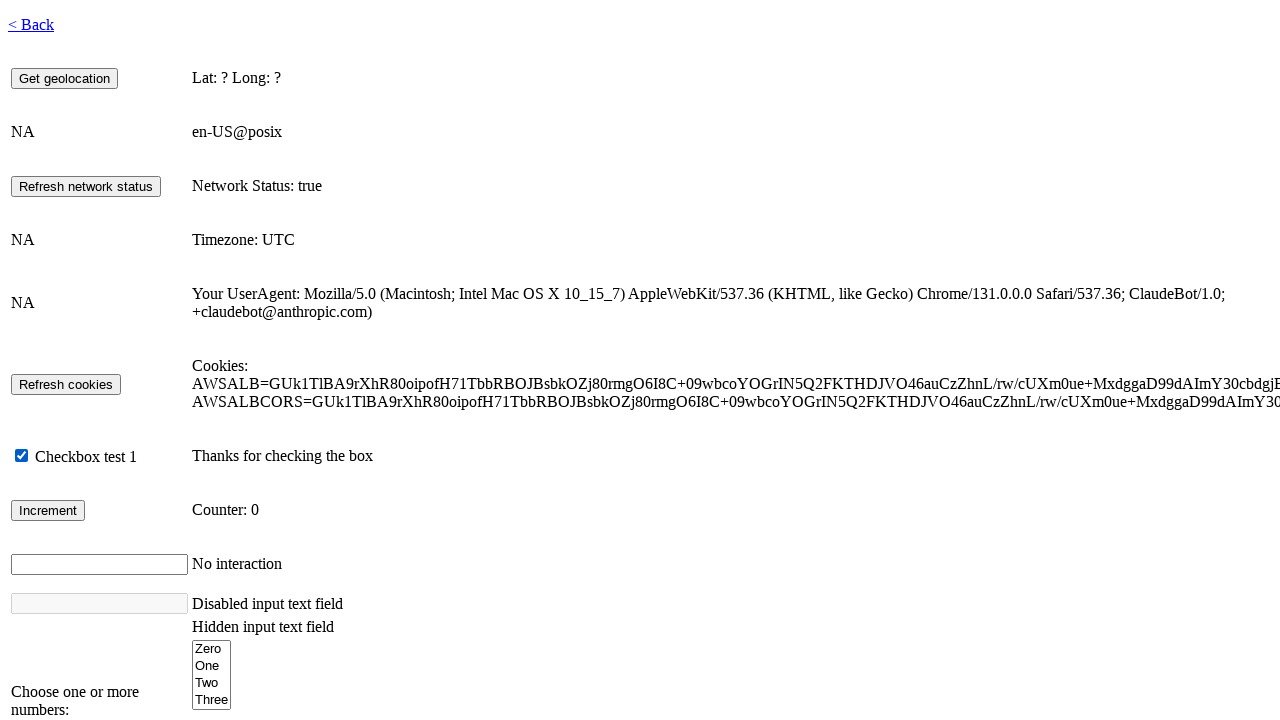

Counter button appeared on page
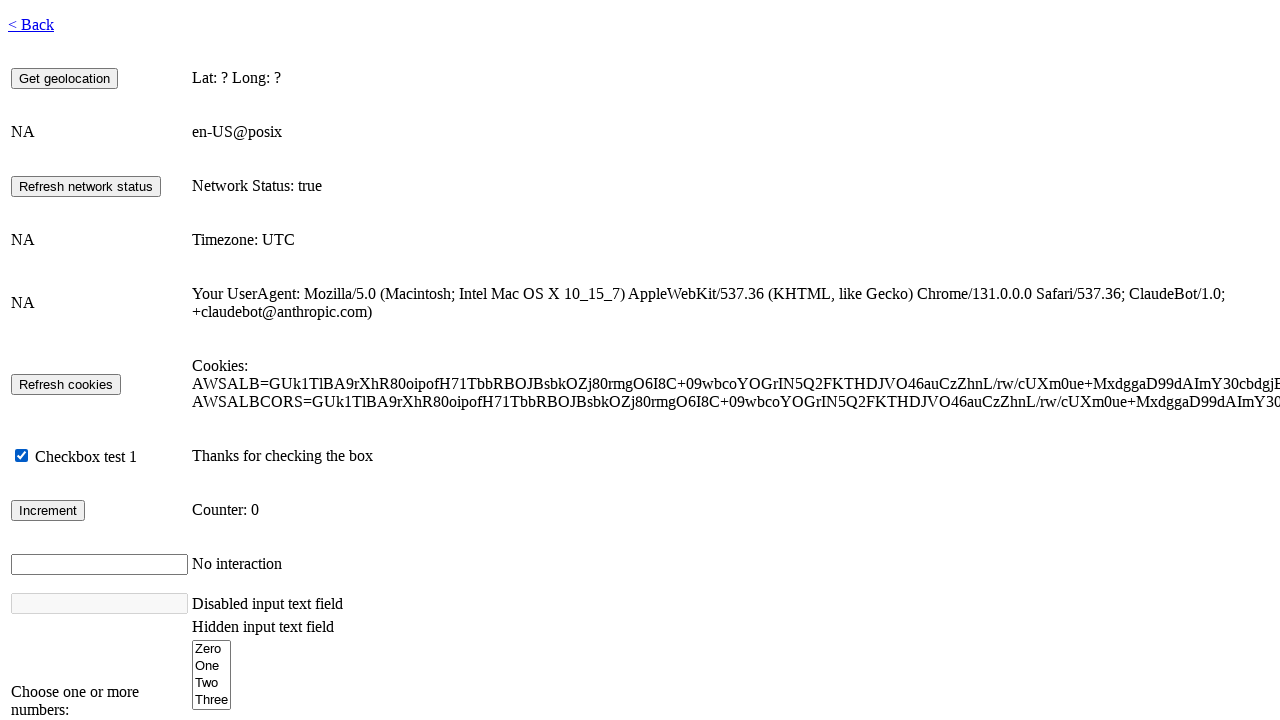

Retrieved counter button text content
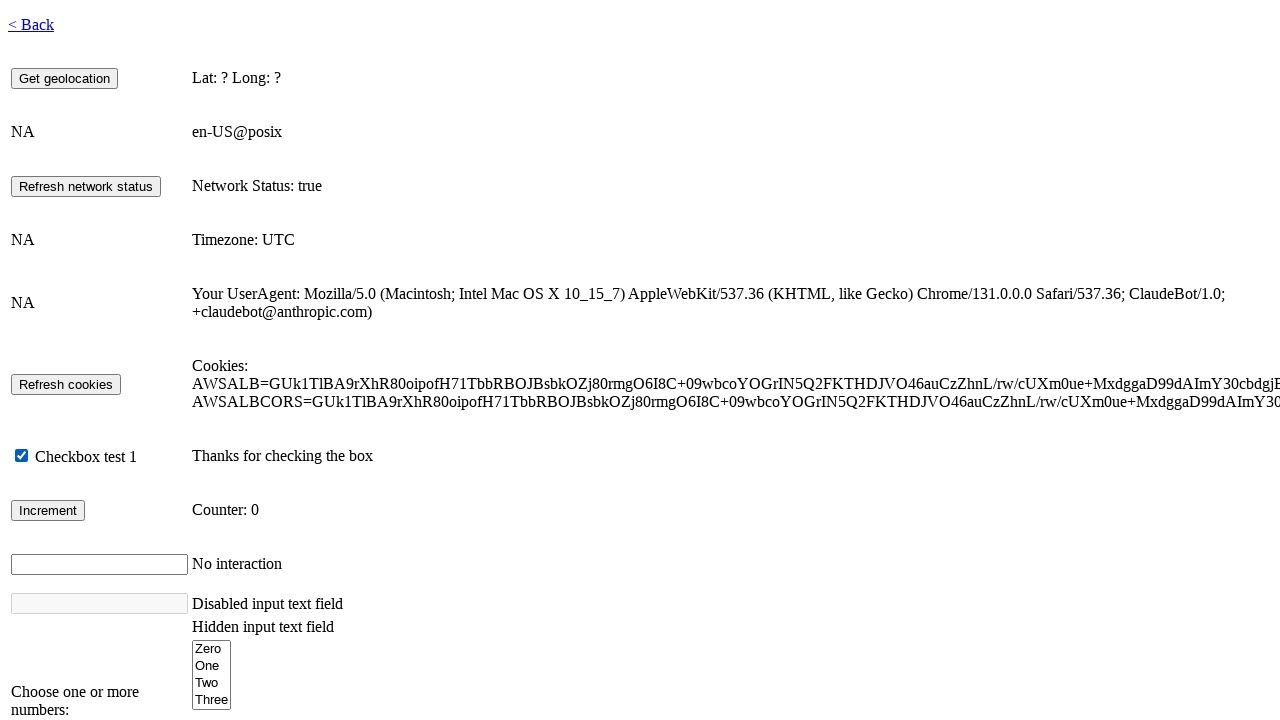

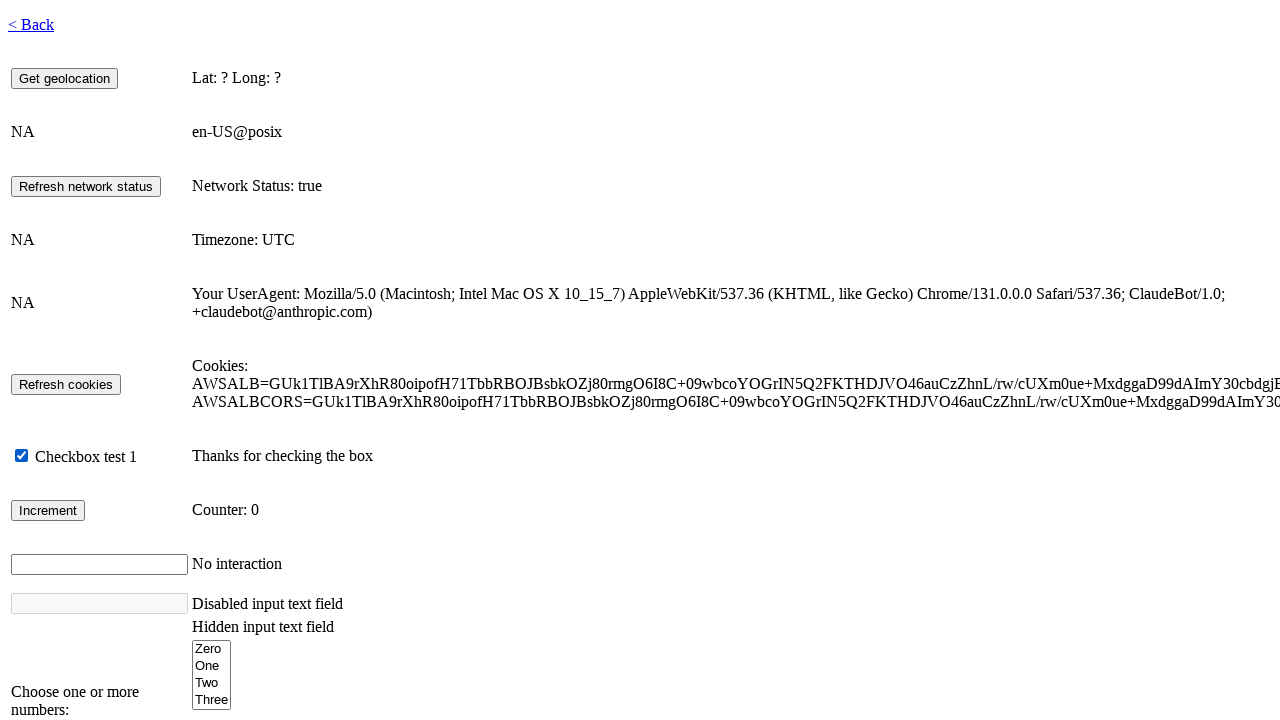